Tests date picker functionality by selecting a specific date (October 11, 2023) through year, month, and day selections

Starting URL: https://demoqa.com/date-picker

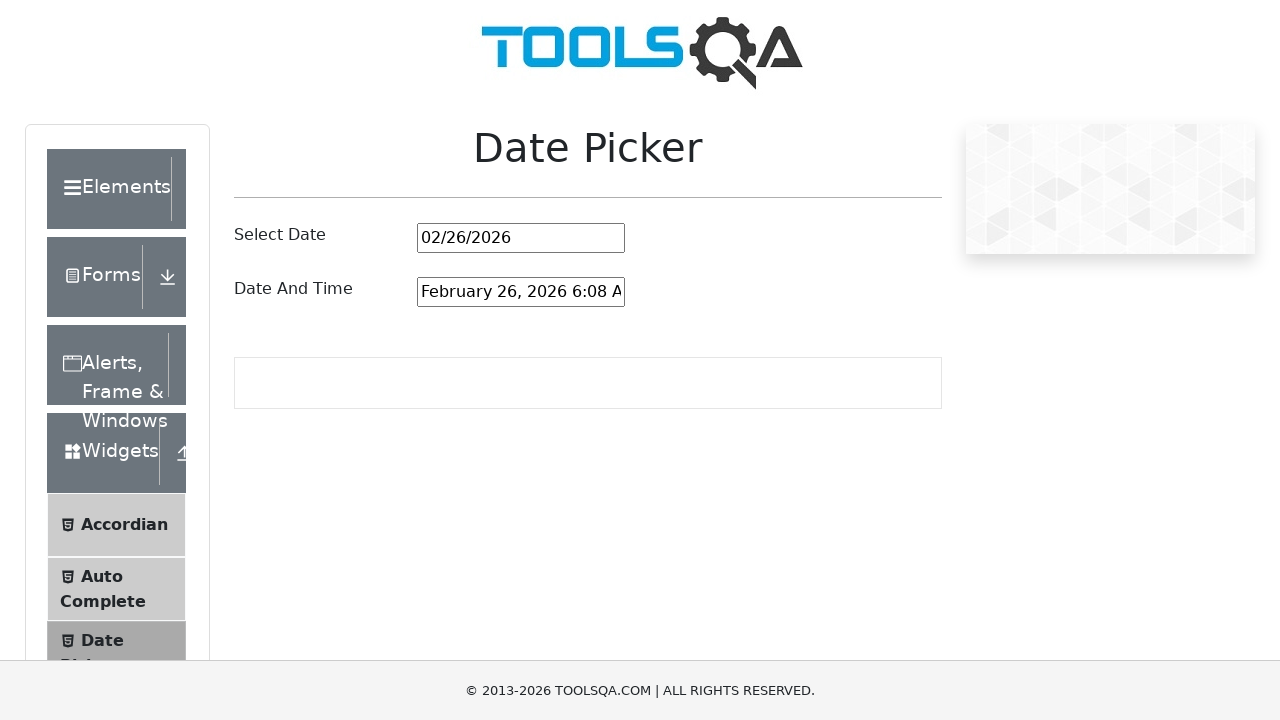

Clicked on date picker input to open calendar at (521, 238) on #datePickerMonthYearInput
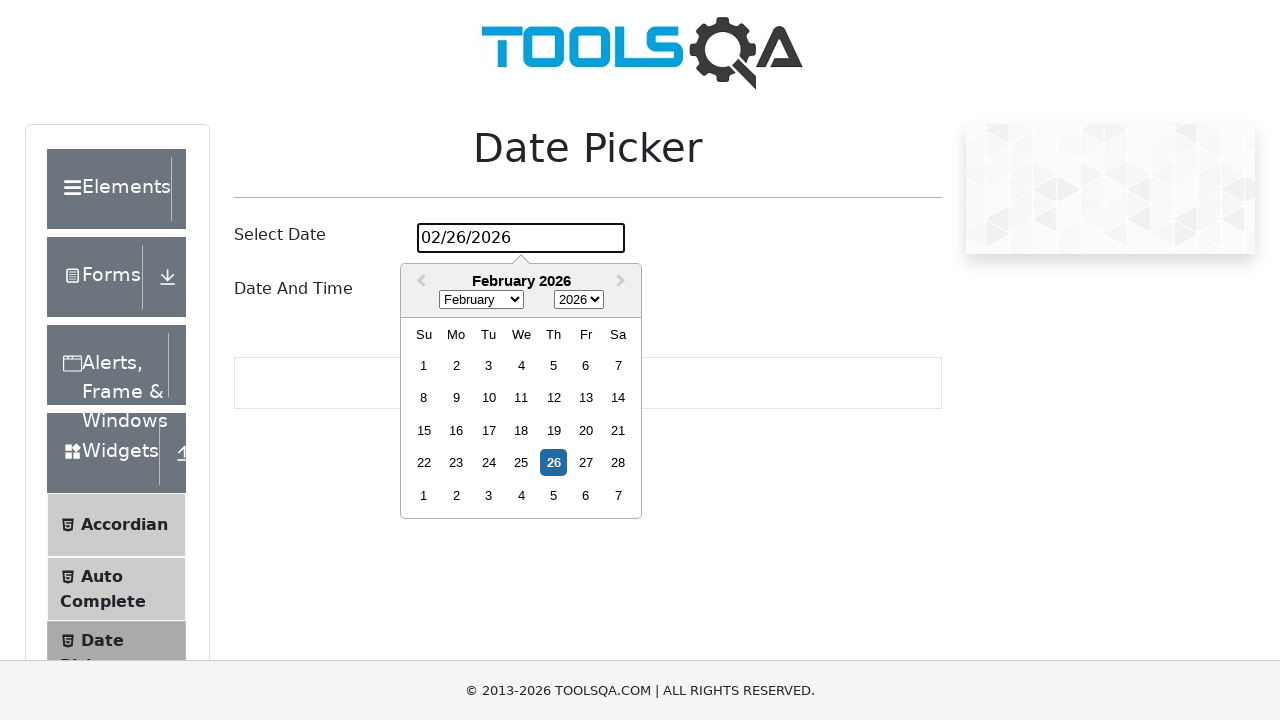

Selected year 2023 from year dropdown on .react-datepicker__year-select
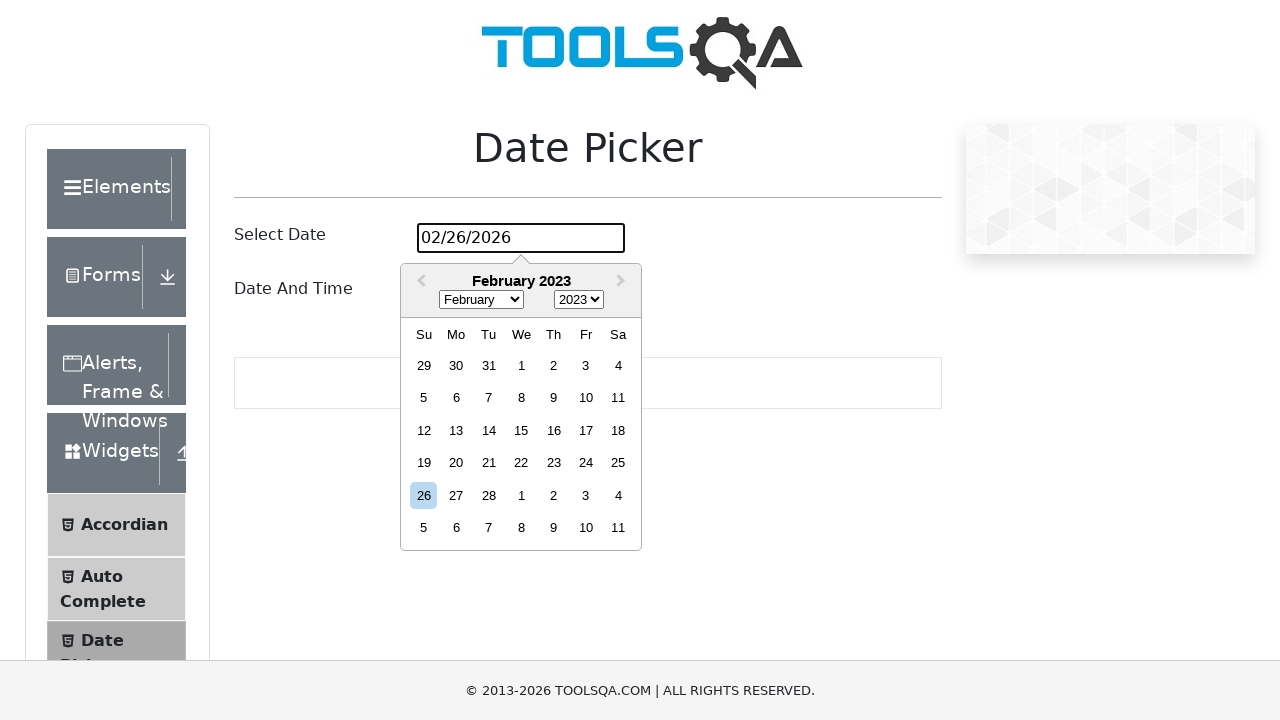

Selected October from month dropdown on .react-datepicker__month-select
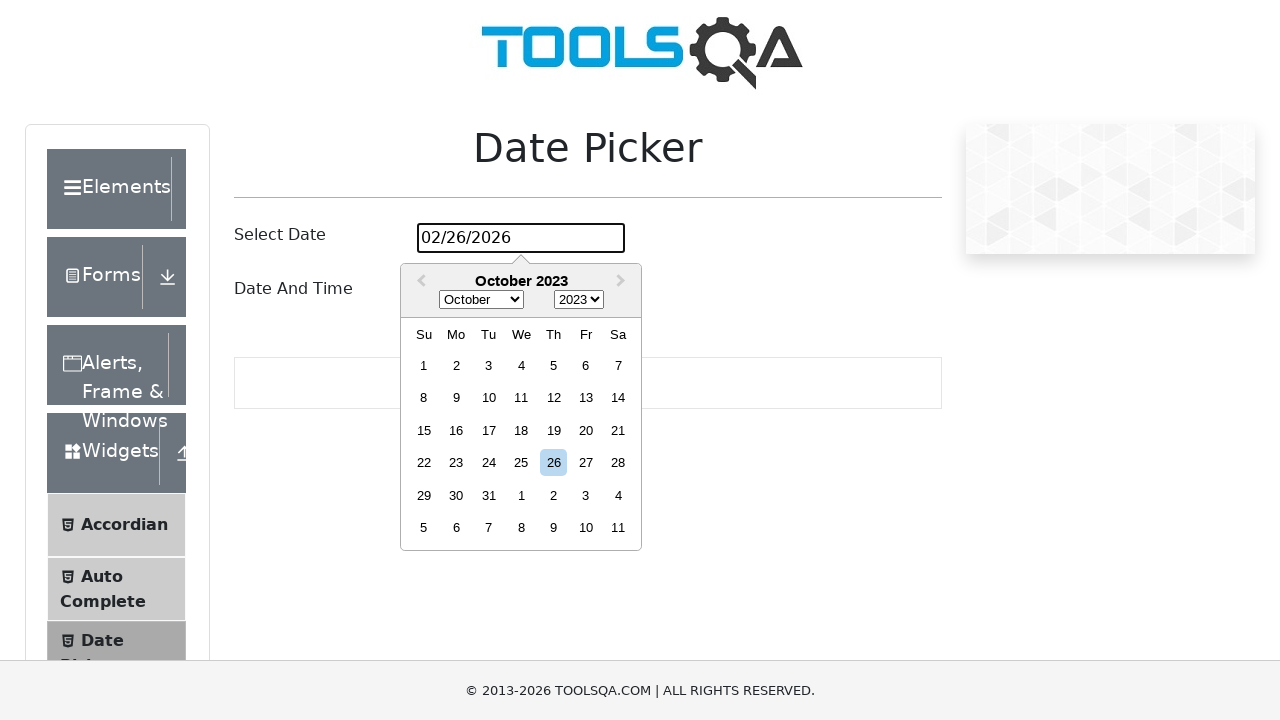

Clicked on day 11 to select October 11, 2023 at (521, 398) on xpath=//*[contains(@aria-label,'October') and contains(@class,'011')]
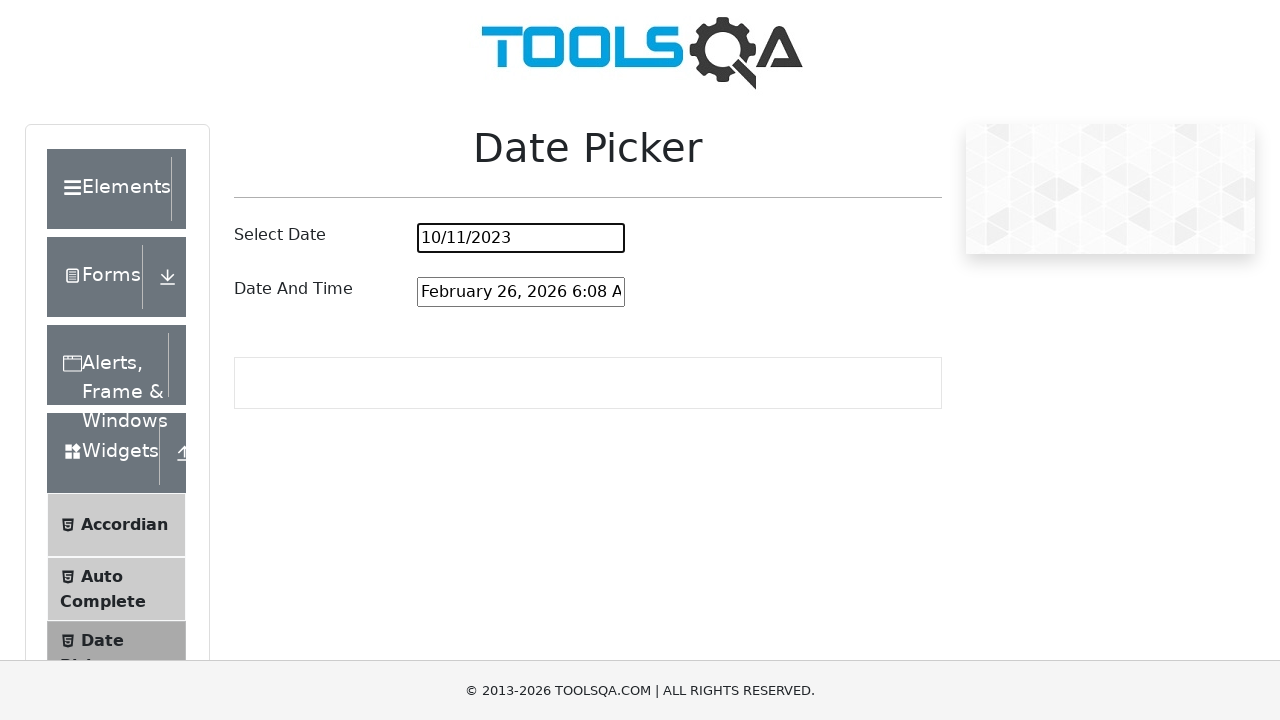

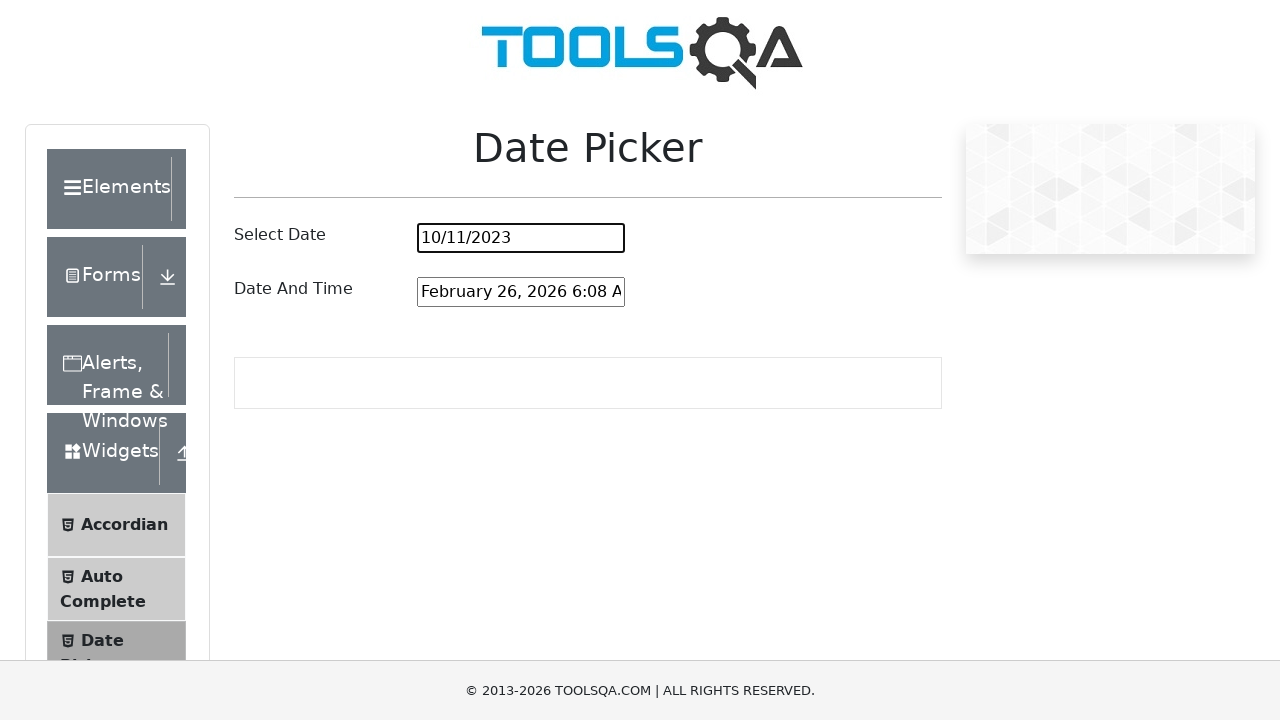